Tests input field value updates by clearing an occupation field and entering a new value

Starting URL: http://watir.com/examples/forms_with_input_elements.html

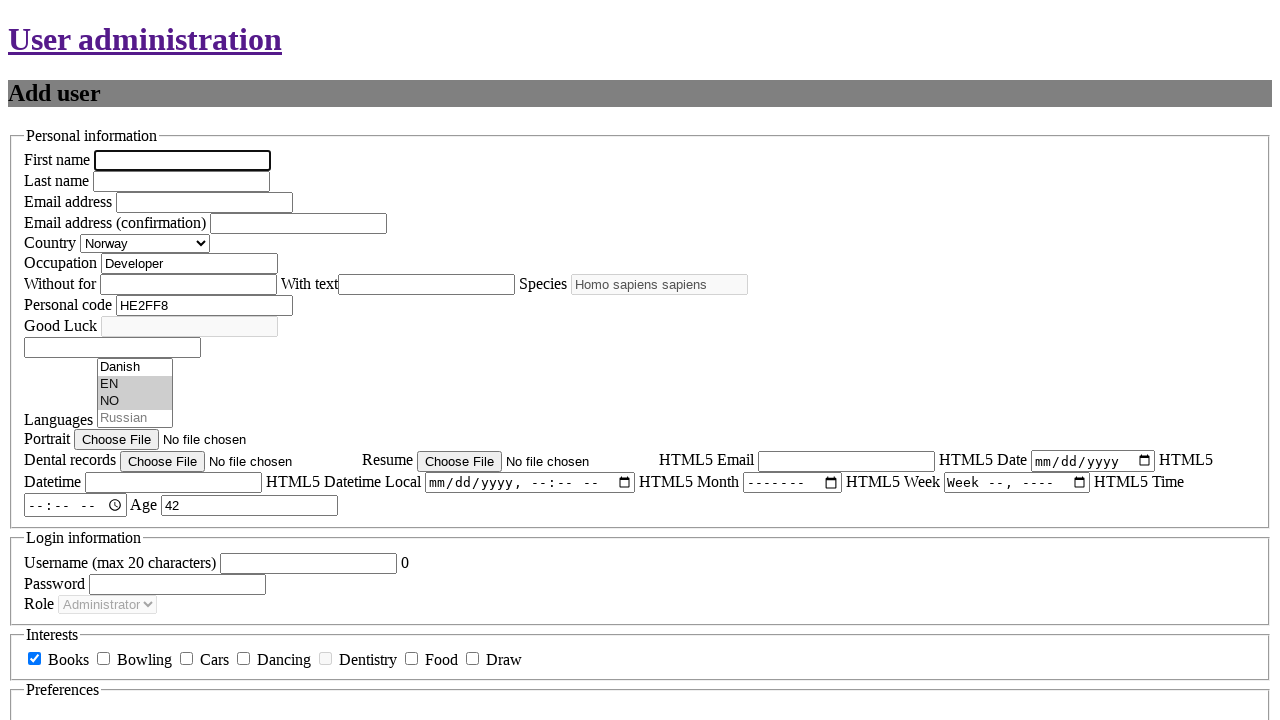

Navigated to forms with input elements page
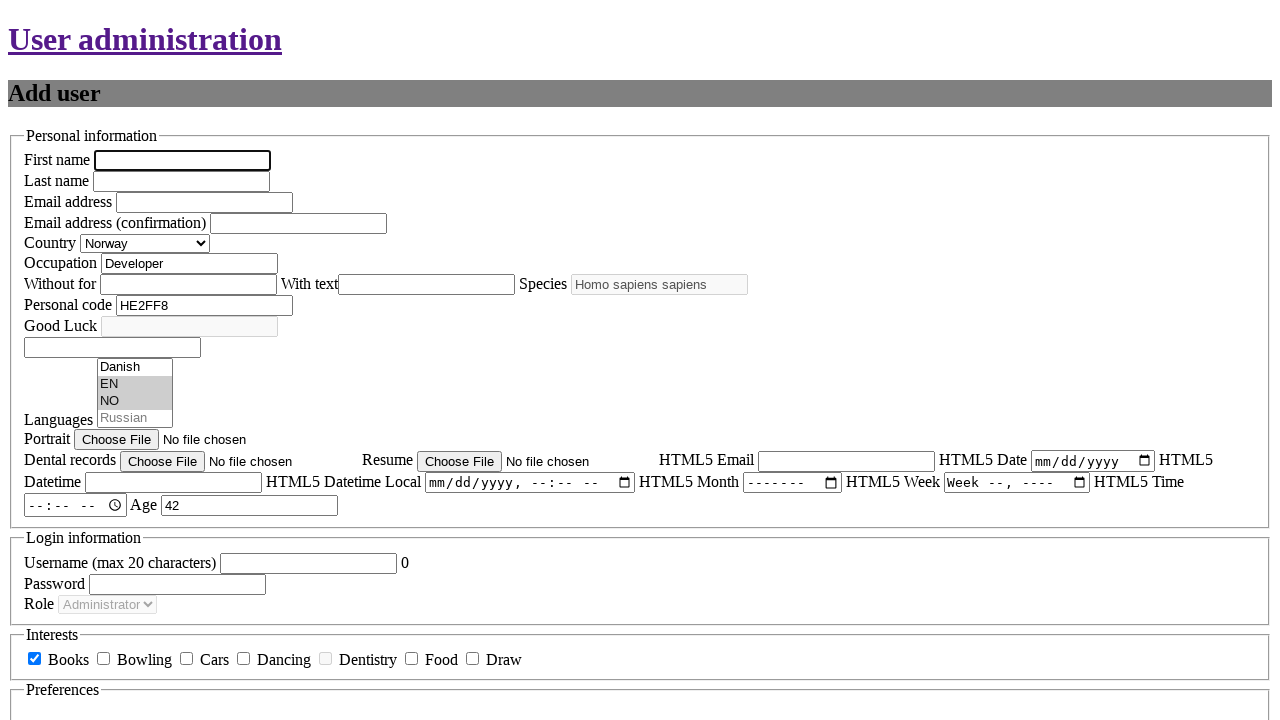

Located occupation input field
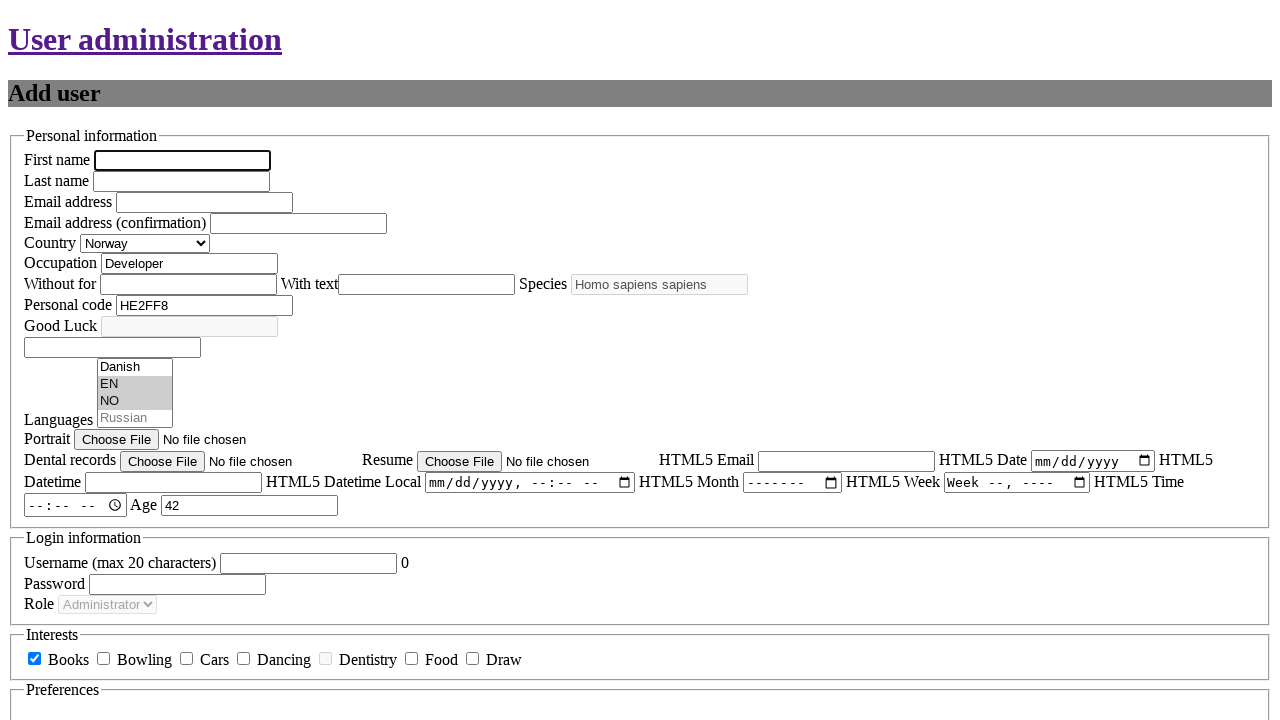

Verified initial occupation value is 'Developer'
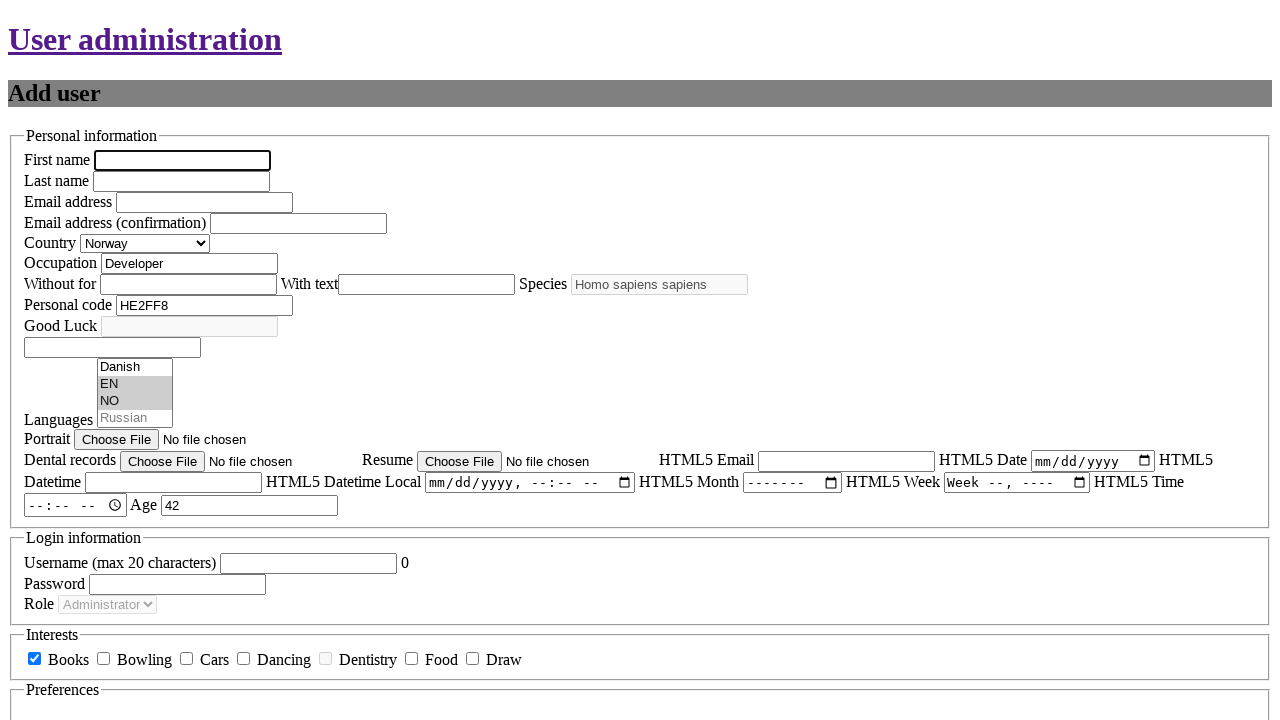

Cleared occupation field on #new_user_occupation
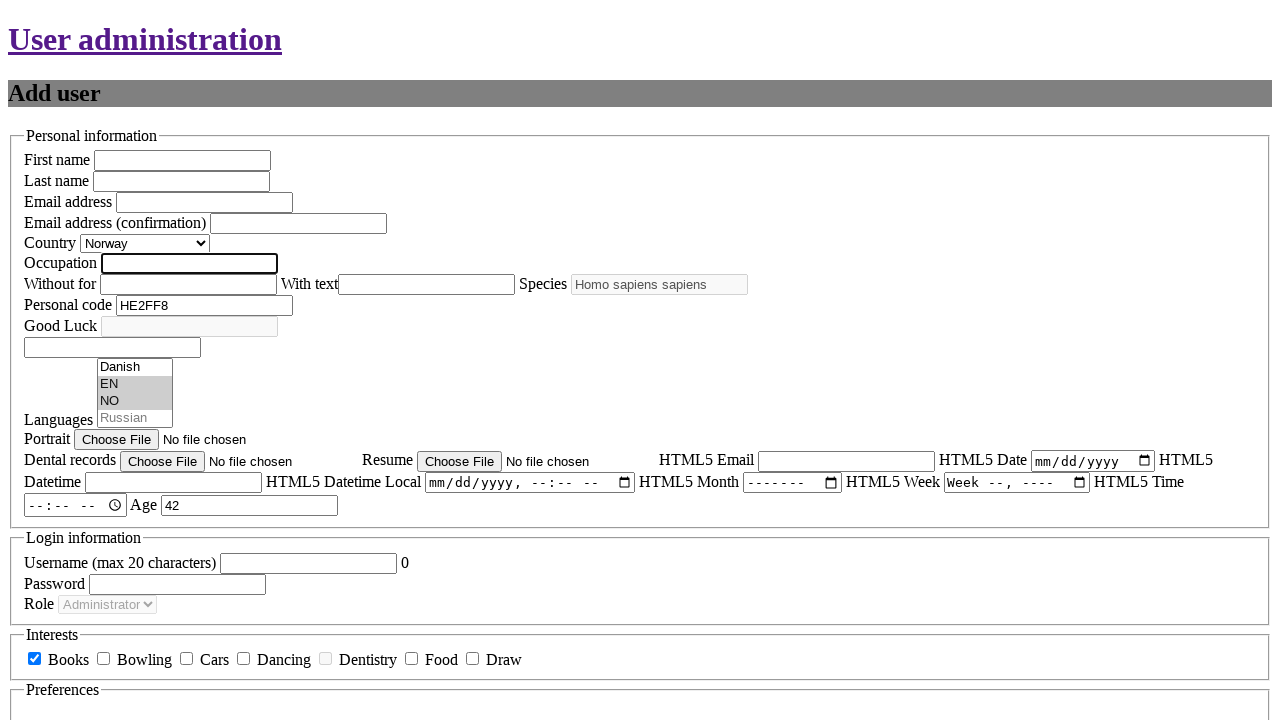

Filled occupation field with 'Engineer' on #new_user_occupation
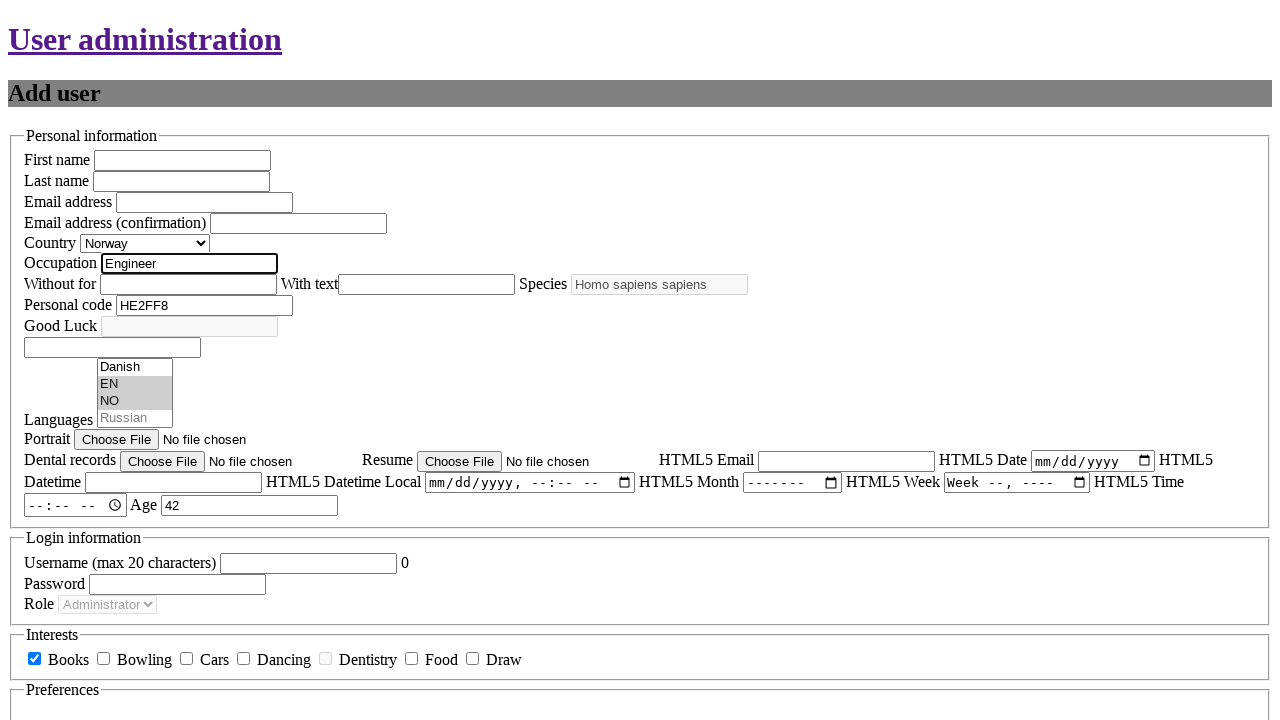

Verified occupation field updated to 'Engineer'
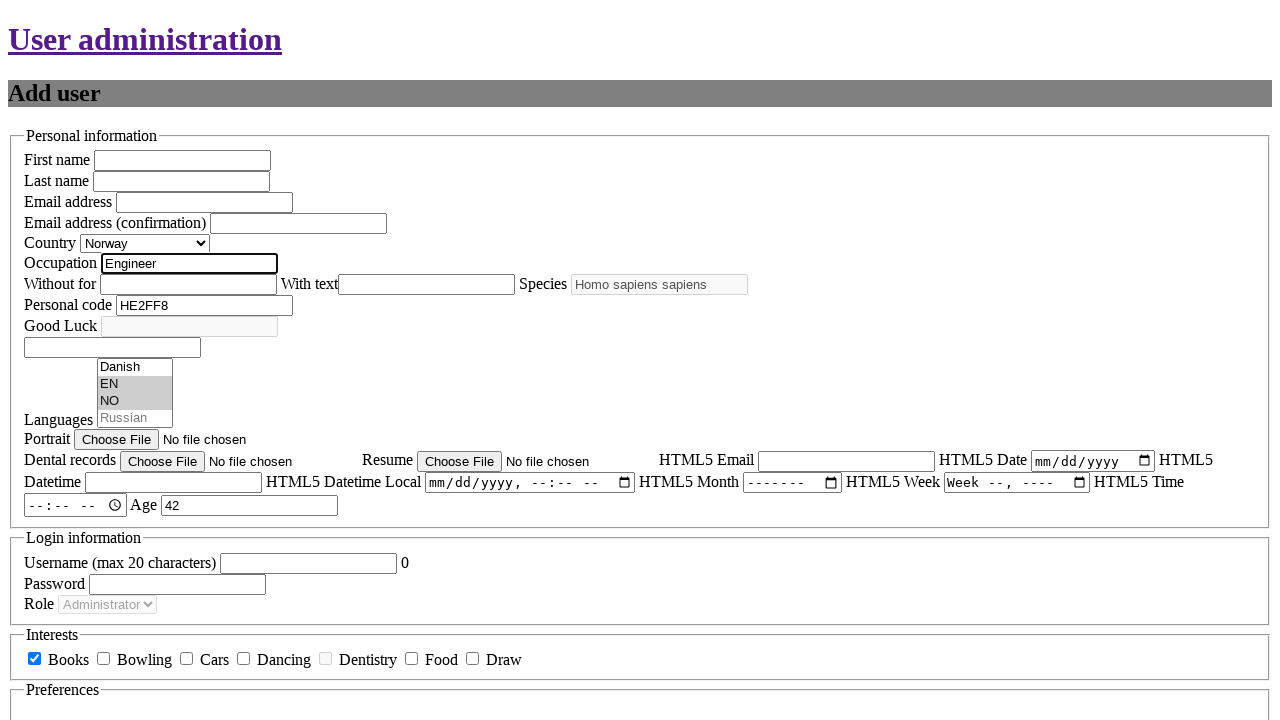

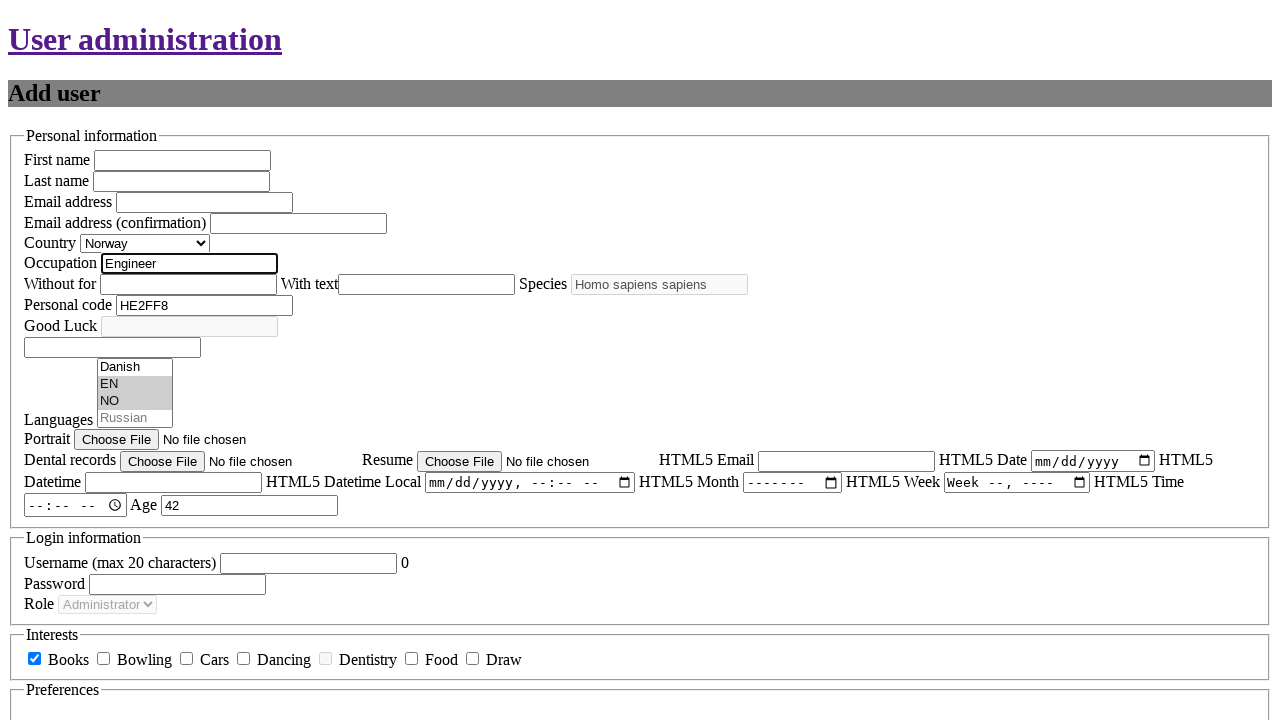